Searches for an existing customer named Harry

Starting URL: https://www.globalsqa.com/angularJs-protractor/BankingProject/#/manager

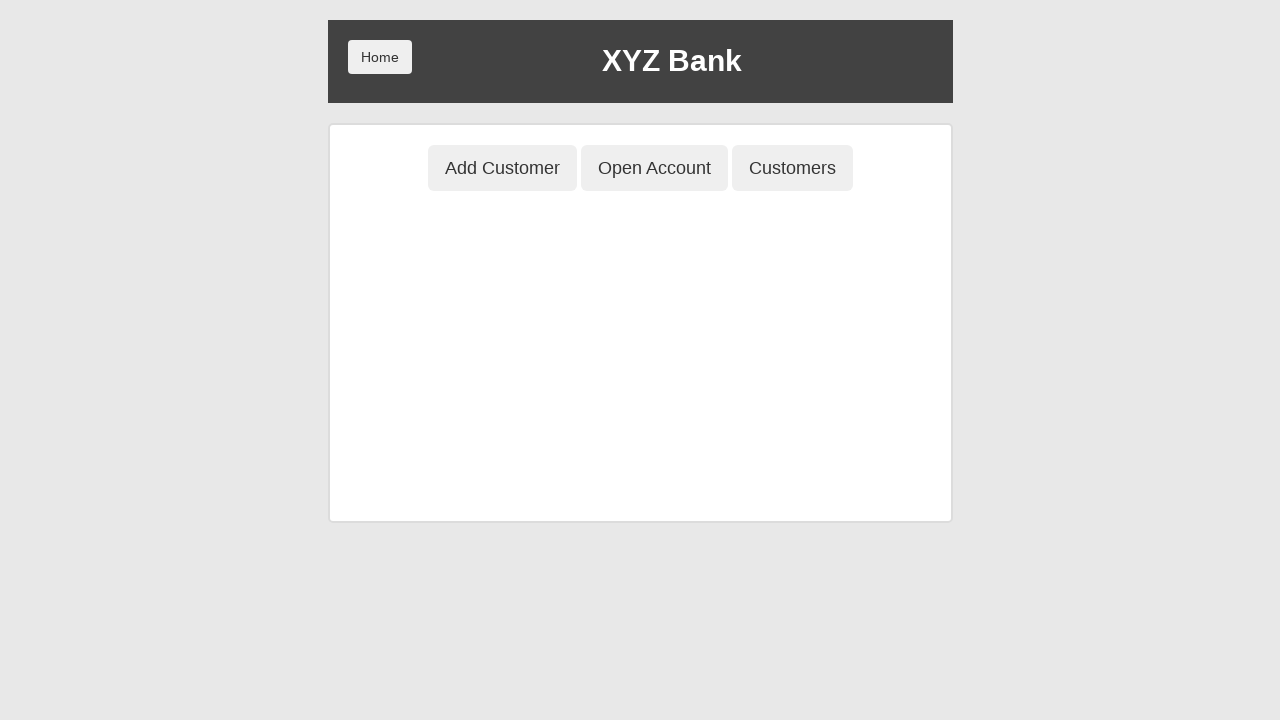

Clicked Customers button at (792, 168) on button:has-text('Customers')
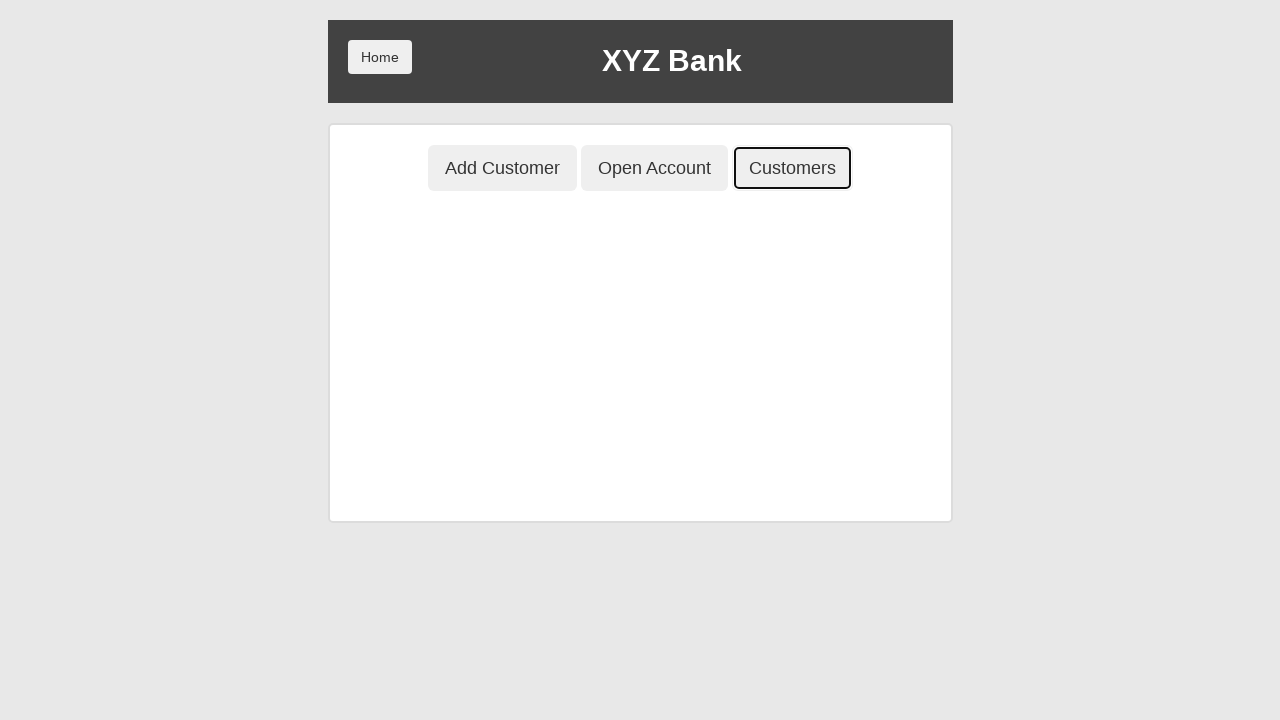

Filled search field with 'Harry' to search for existing customer on input[placeholder='Search Customer']
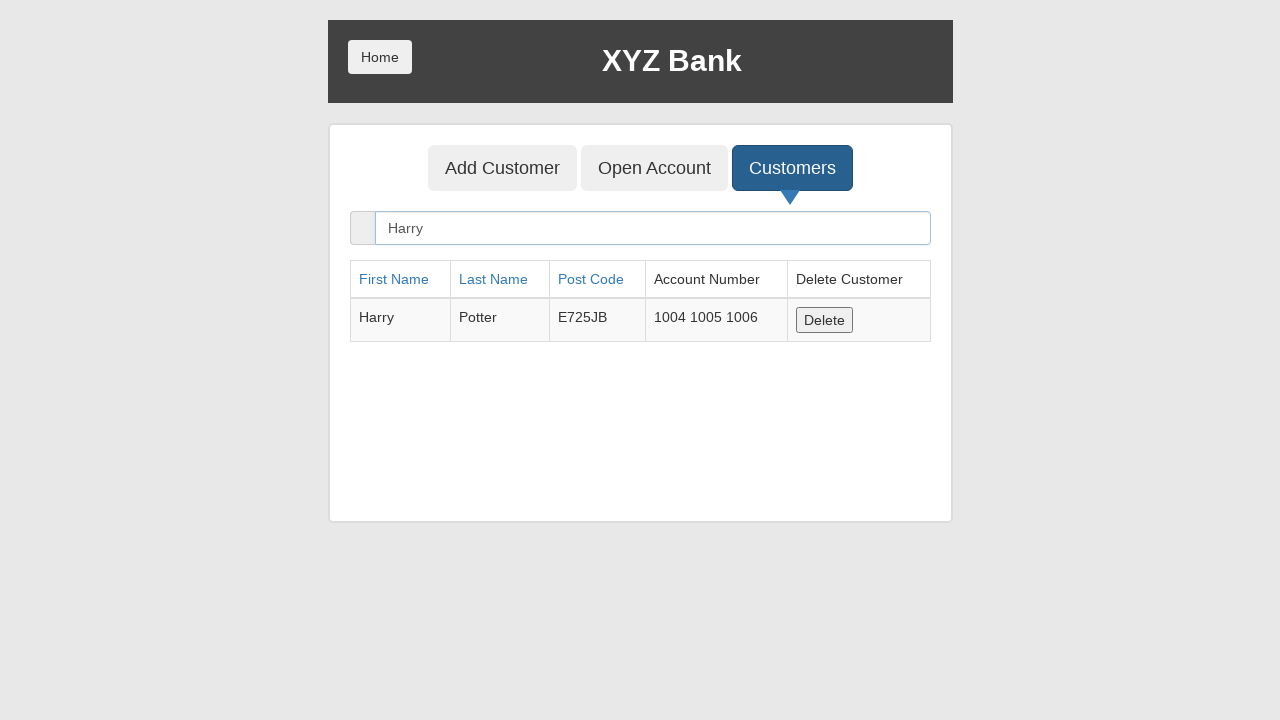

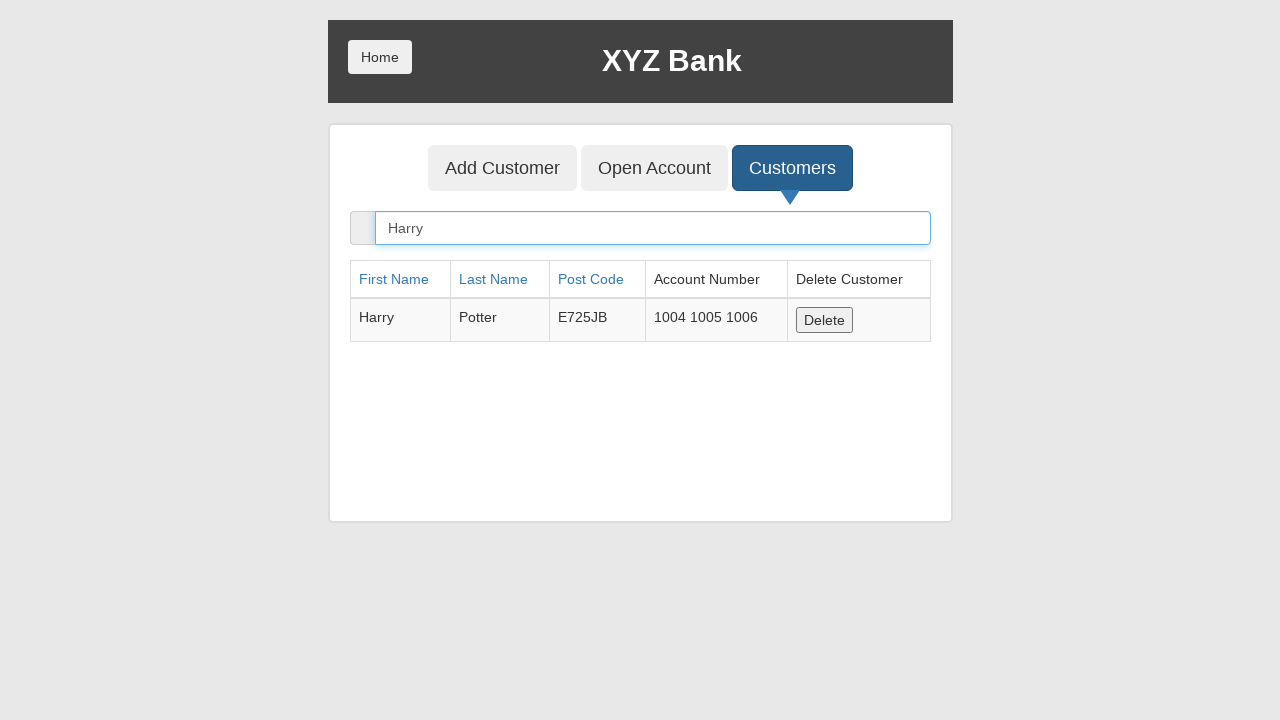